Tests radio button selection by clicking on the first radio button option on the automation practice page

Starting URL: https://rahulshettyacademy.com/AutomationPractice/

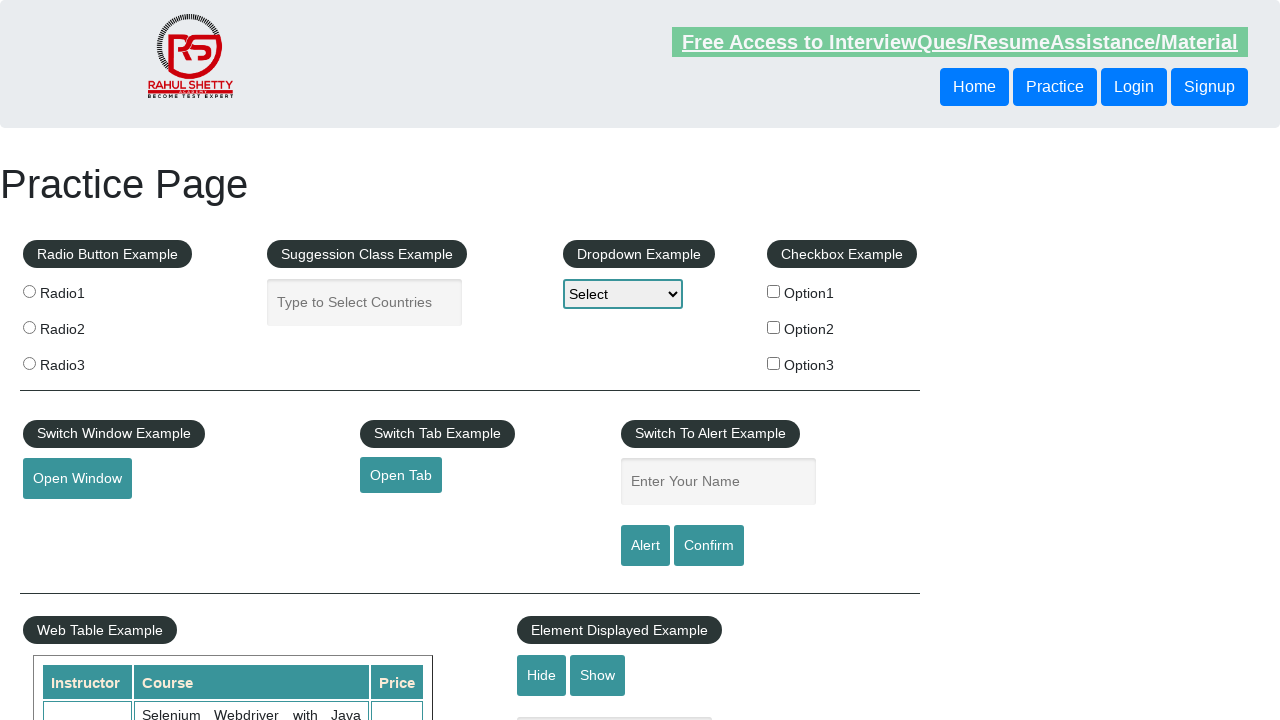

Navigated to automation practice page
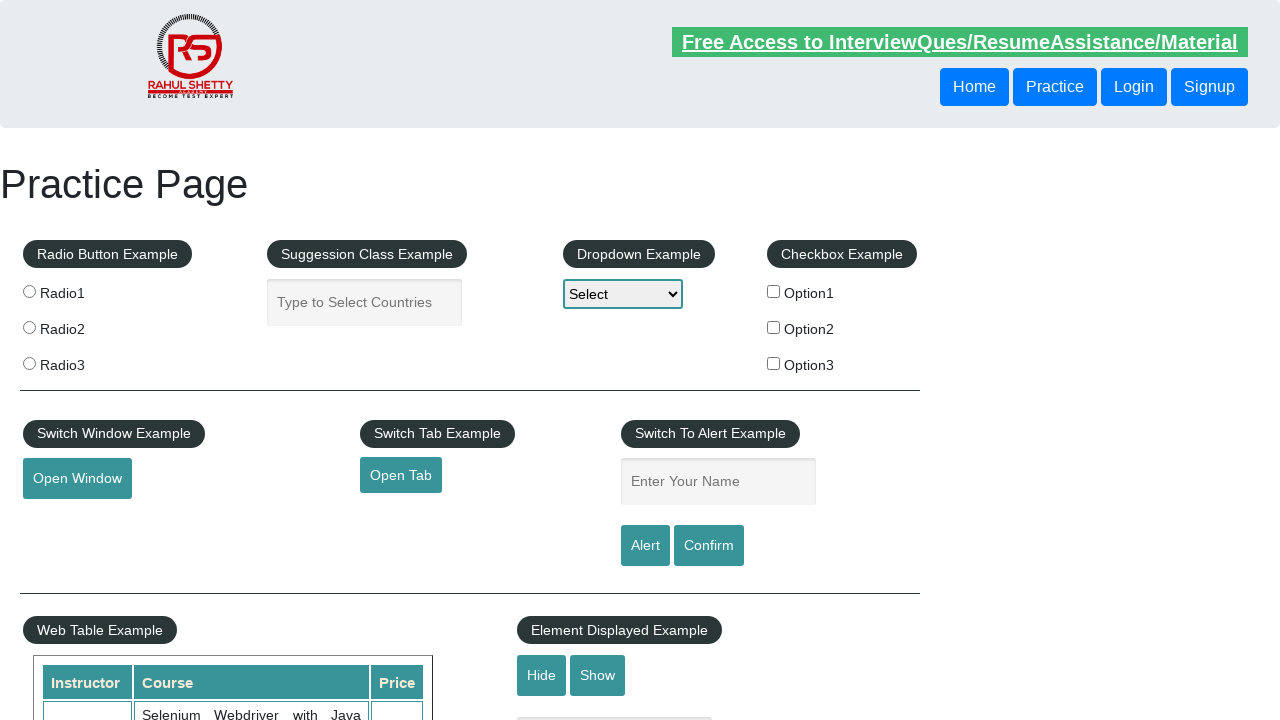

Clicked on the first radio button option at (29, 291) on input[value='radio1']
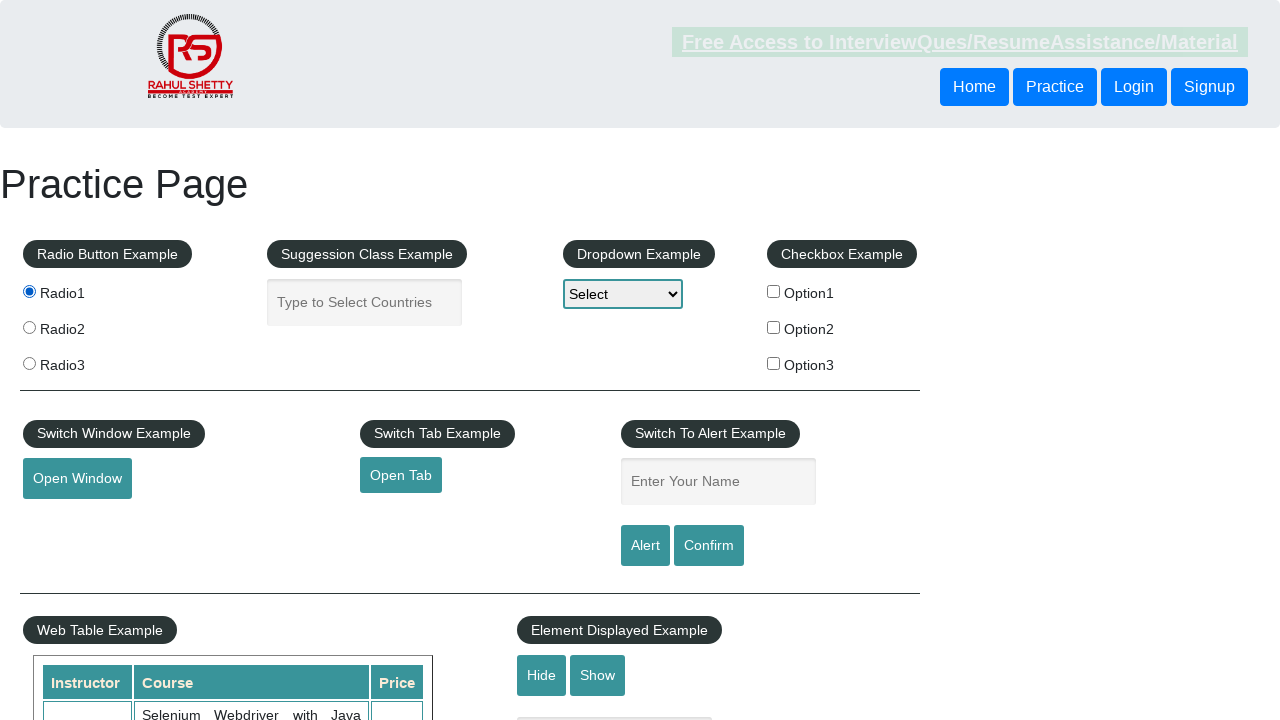

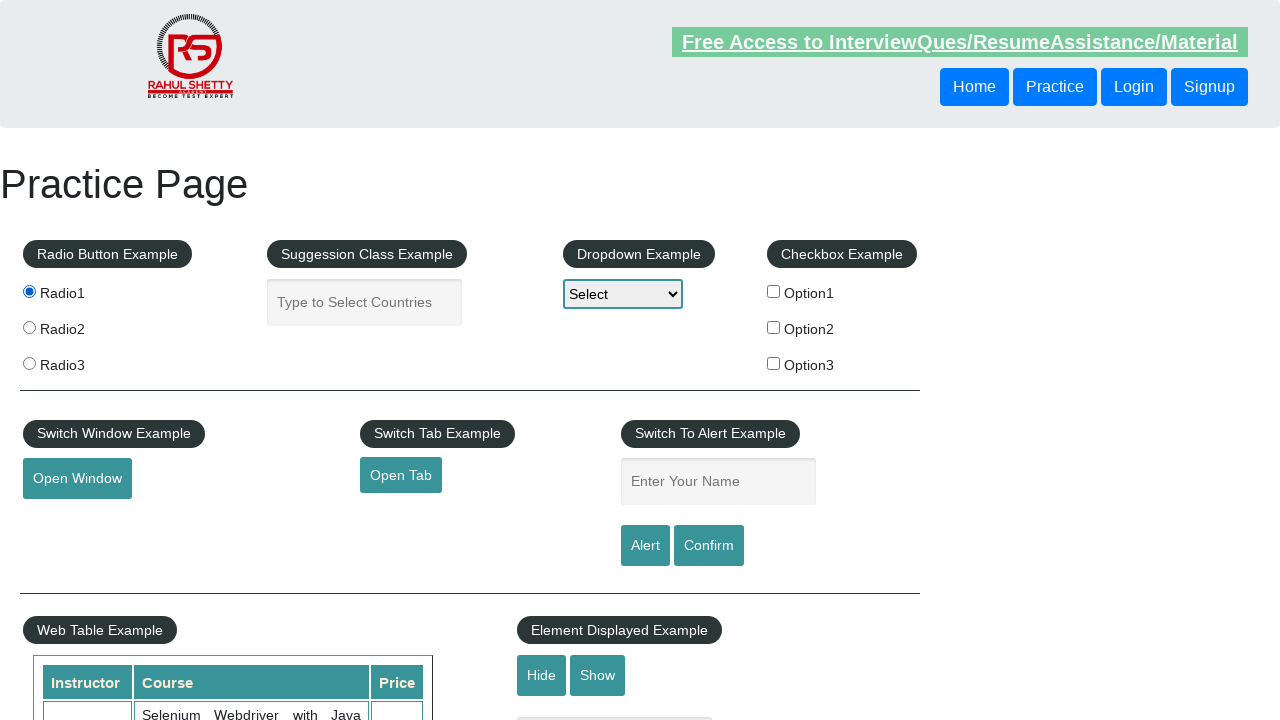